Tests vertical slider functionality by dragging the slider handle to a new position

Starting URL: https://jqueryui.com/slider/#slider-vertical

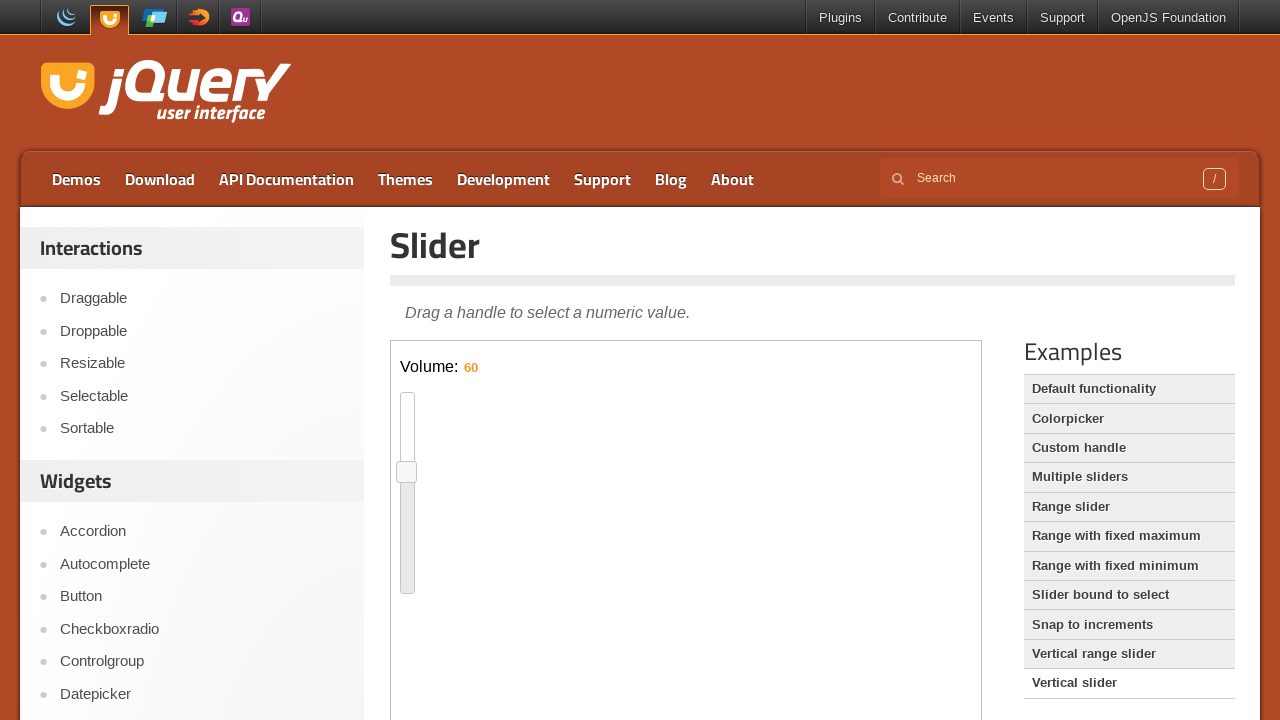

Located iframe containing the vertical slider
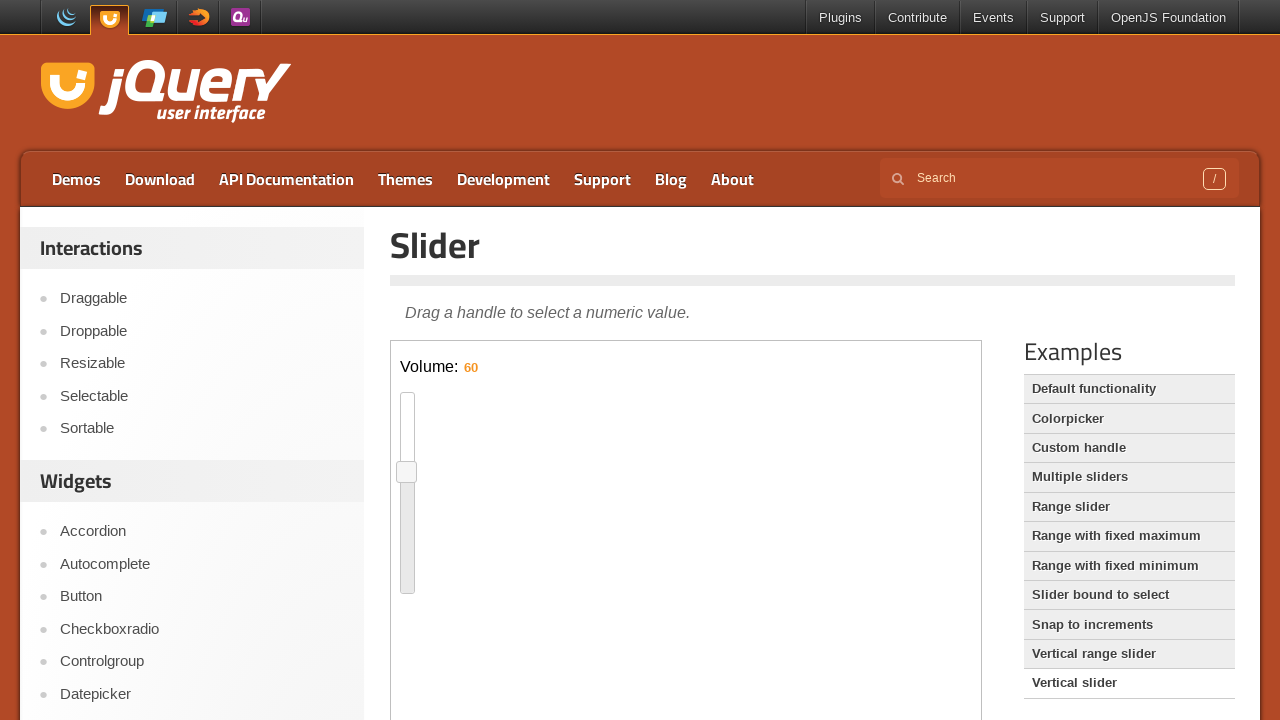

Located slider handle element
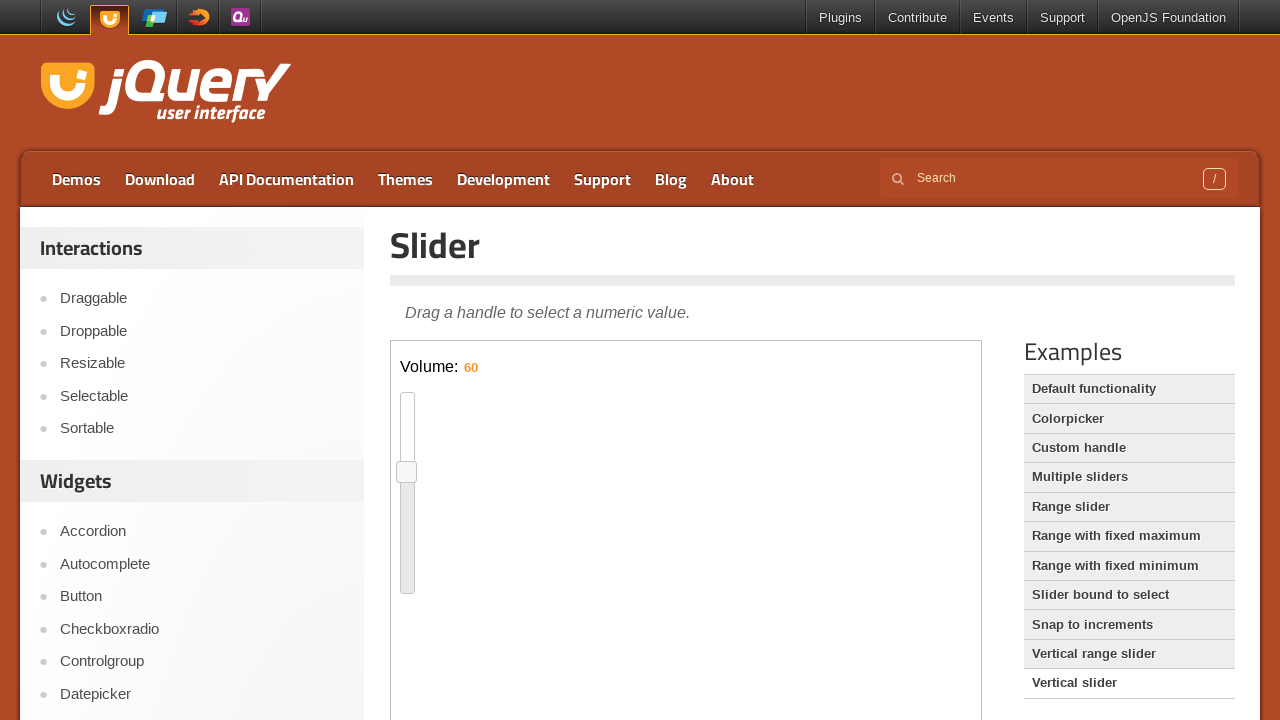

Retrieved slider handle bounding box coordinates
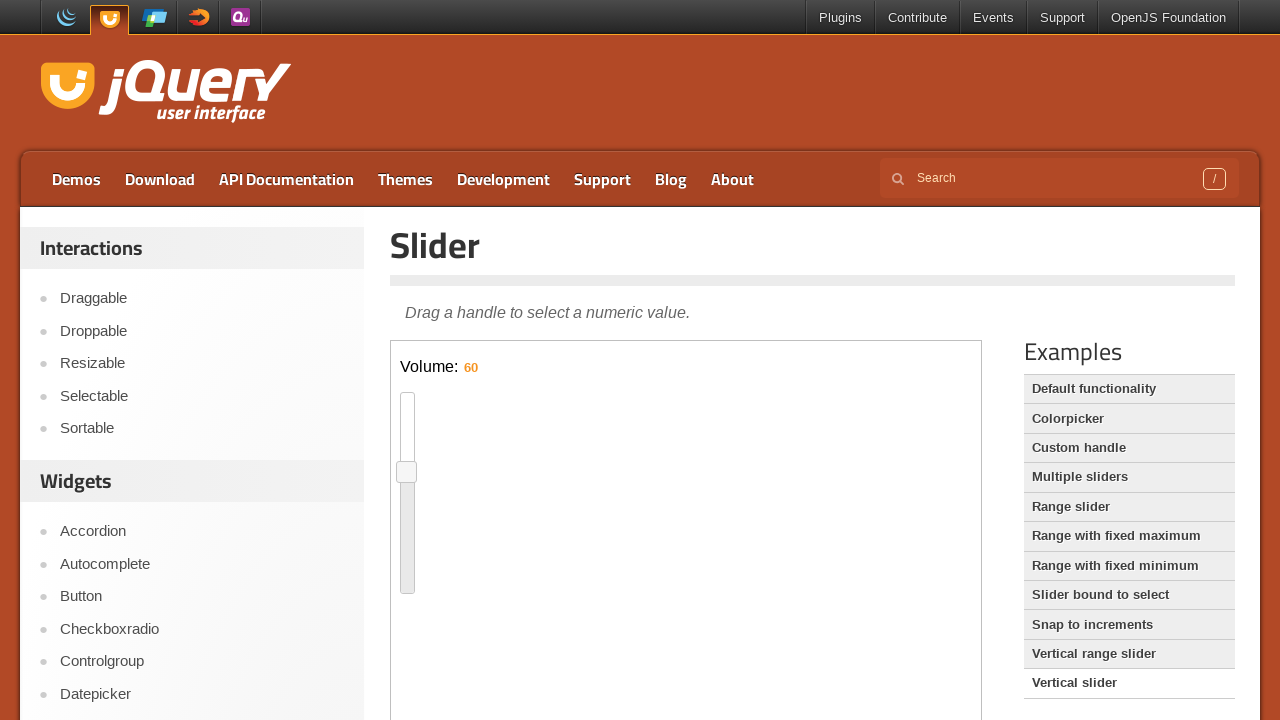

Moved mouse to center of slider handle at (407, 472)
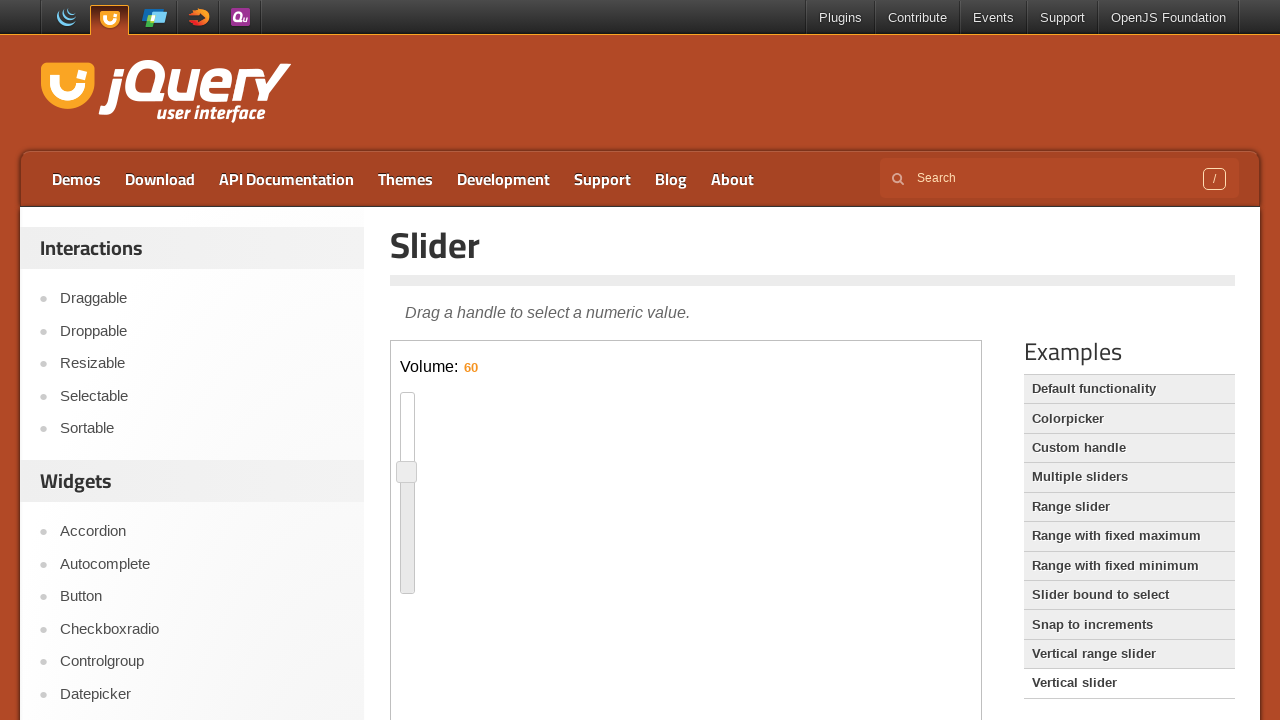

Pressed down mouse button on slider handle at (407, 472)
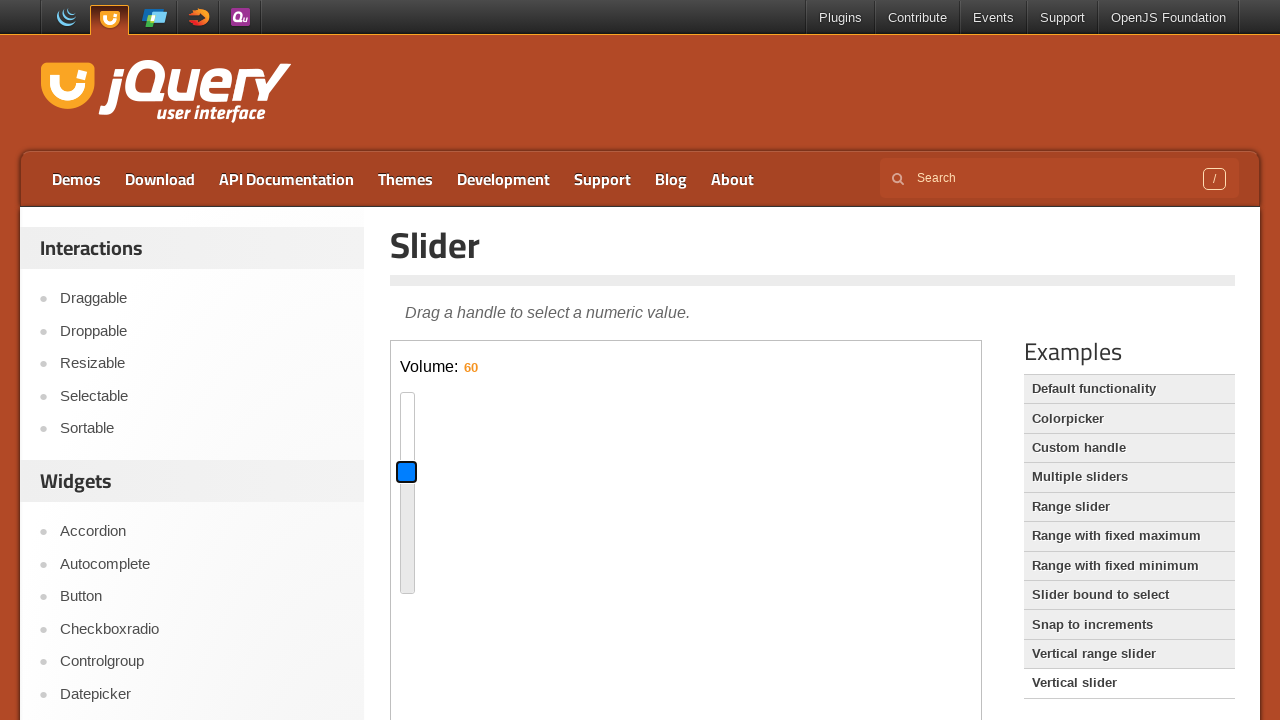

Dragged slider handle 50 pixels to the right at (457, 472)
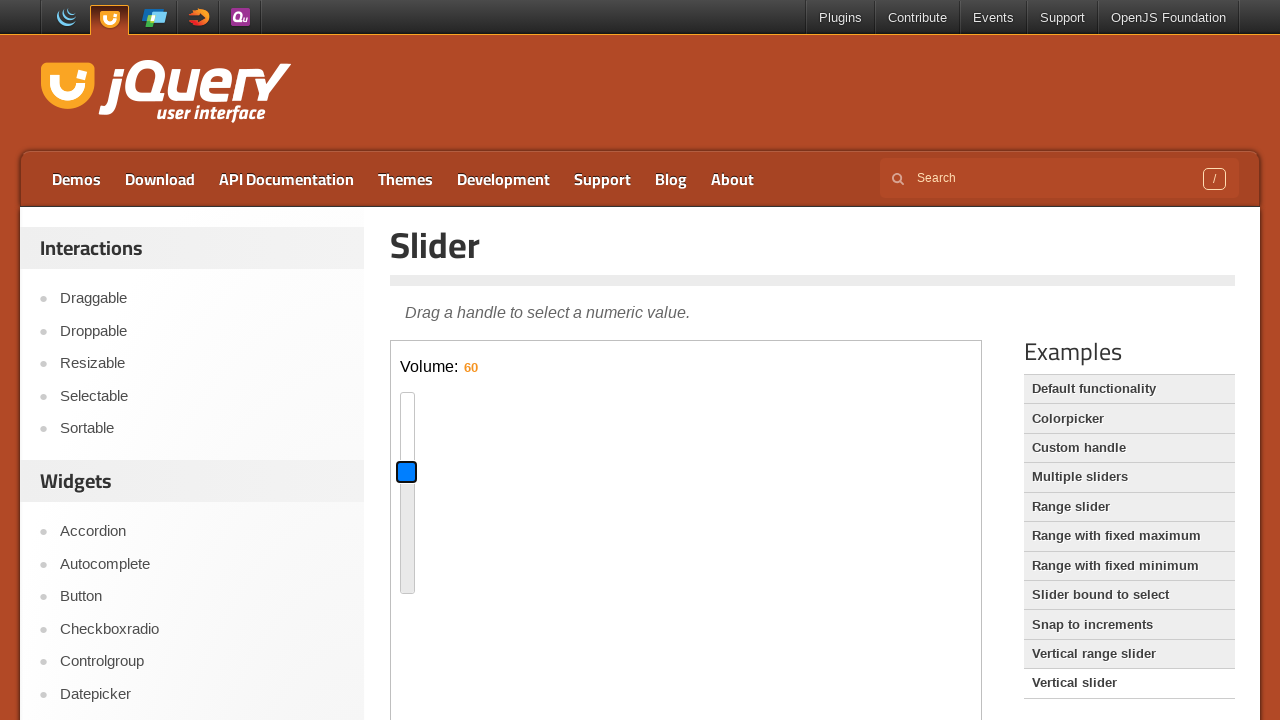

Released mouse button, completing vertical slider drag at (457, 472)
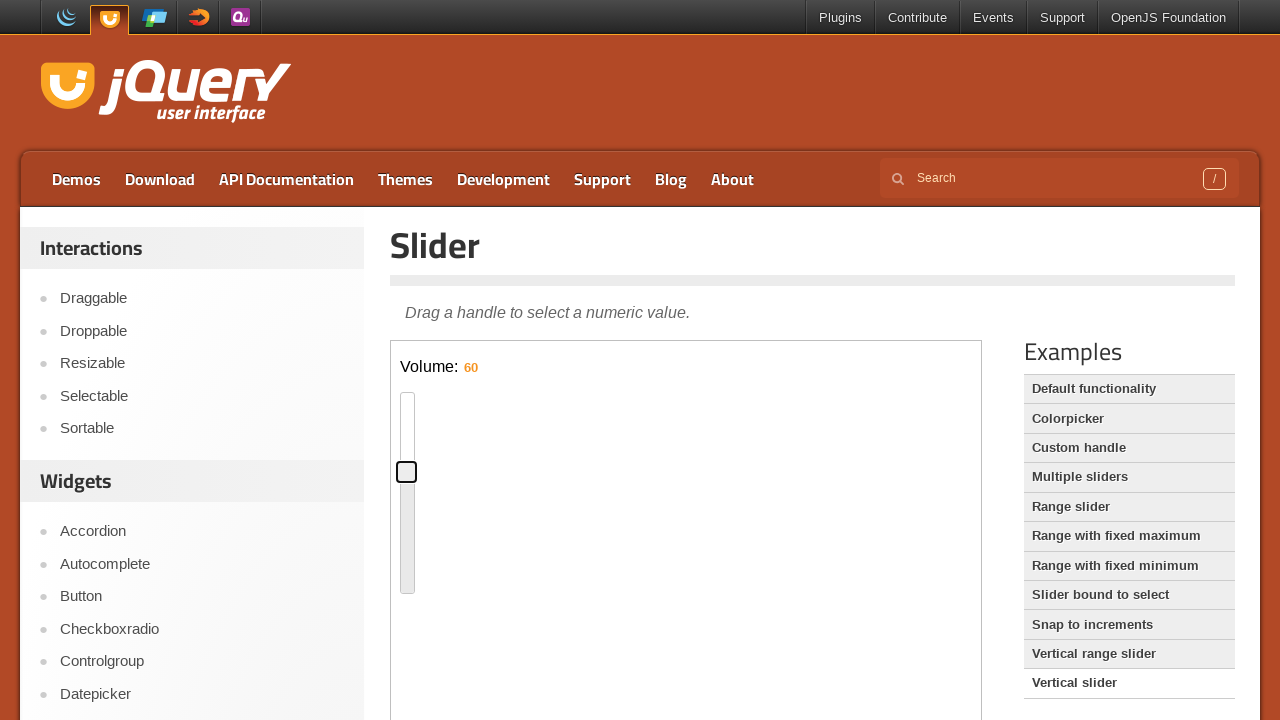

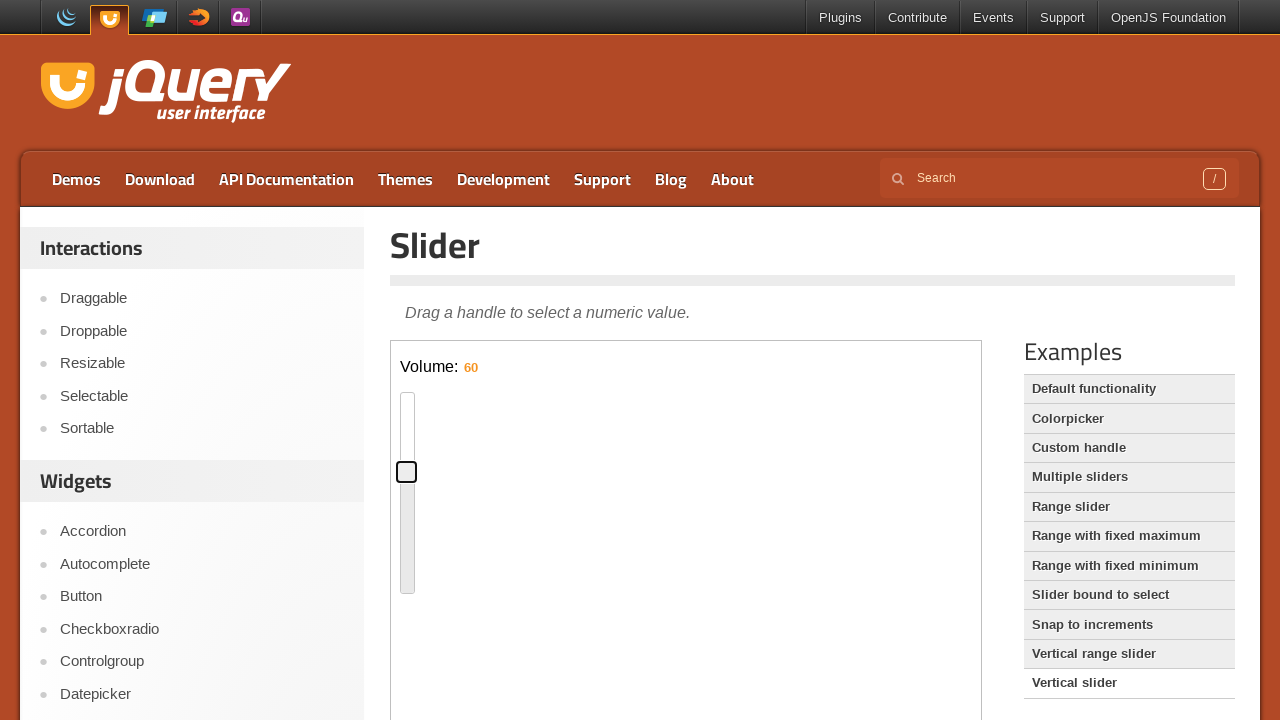